Toggles the day/night theme mode by clicking the theme switch icon

Starting URL: https://ek.ua/

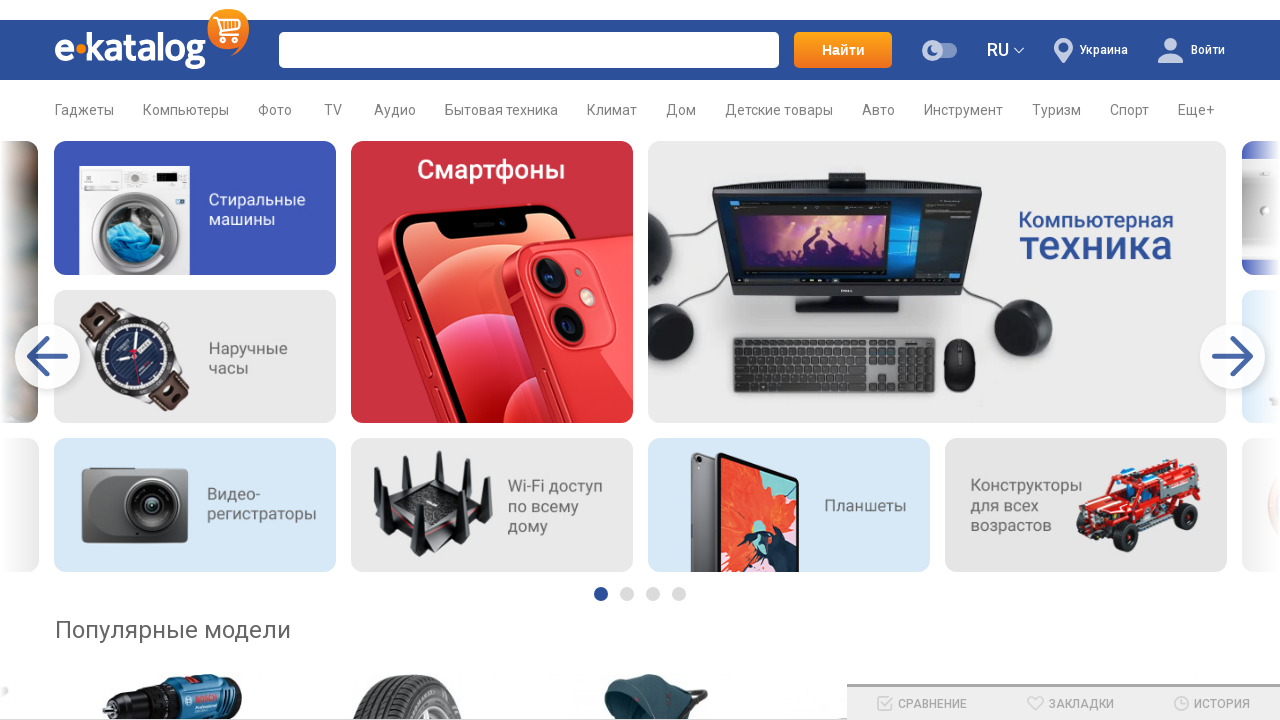

Waited for dark mode toggle icon to become visible
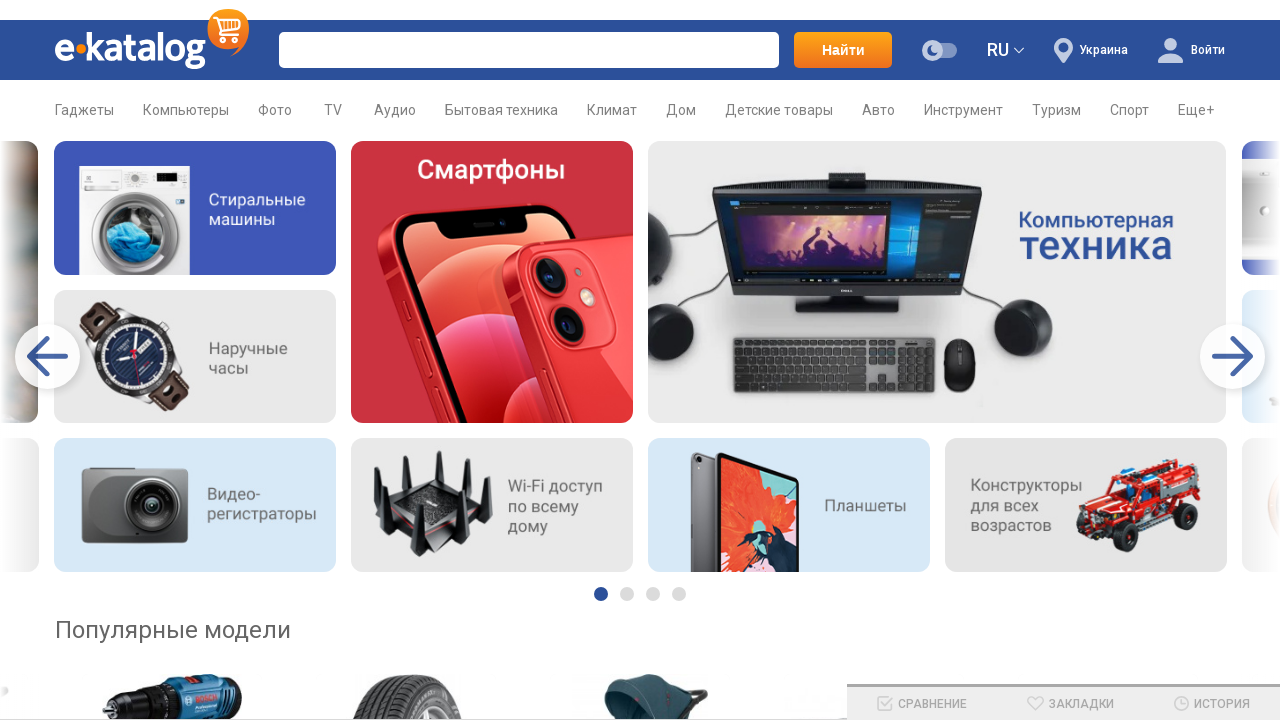

Clicked theme switch icon to toggle day/night mode
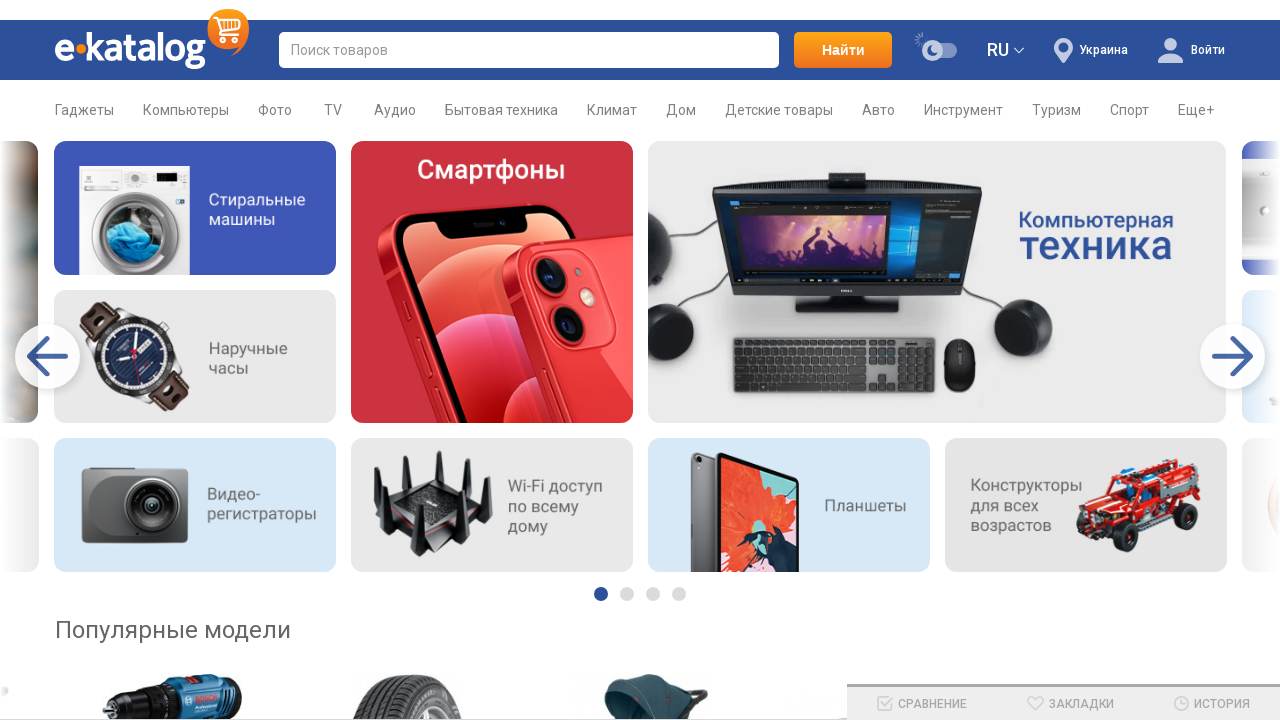

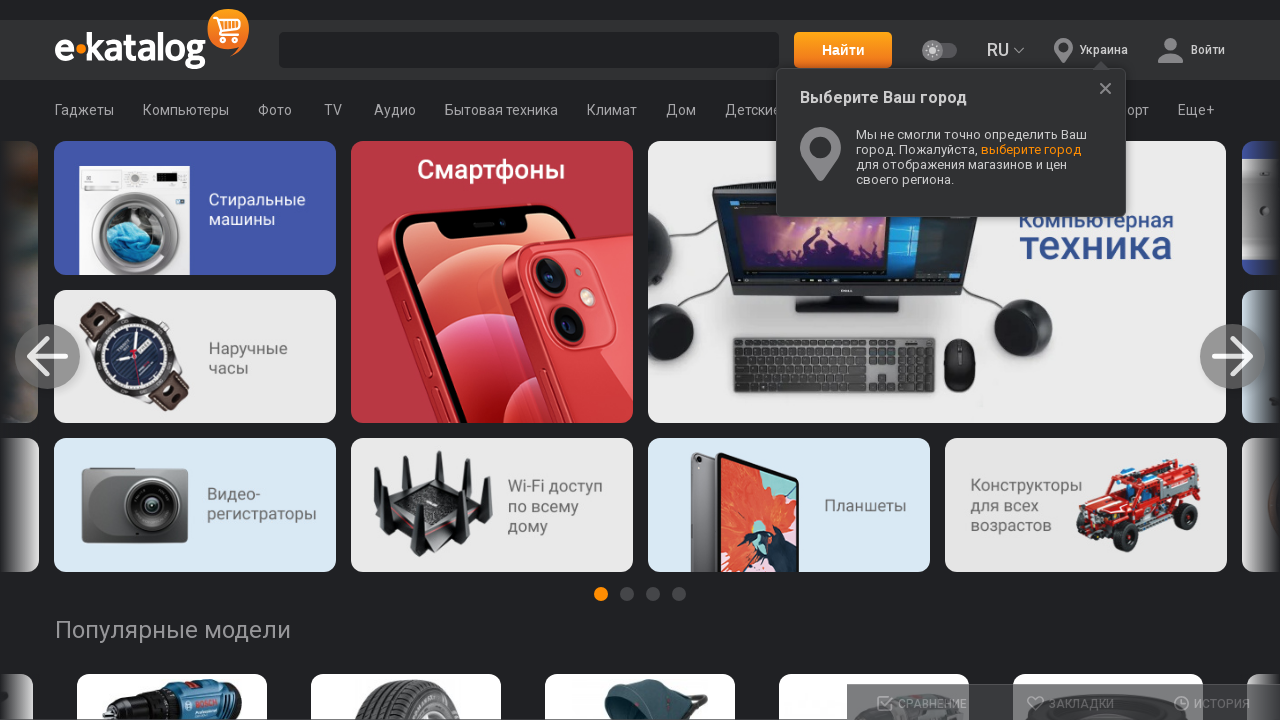